Tests a form submission that requires extracting an attribute value, calculating a mathematical result, and filling form fields including checkbox and radio button selections

Starting URL: http://suninjuly.github.io/get_attribute.html

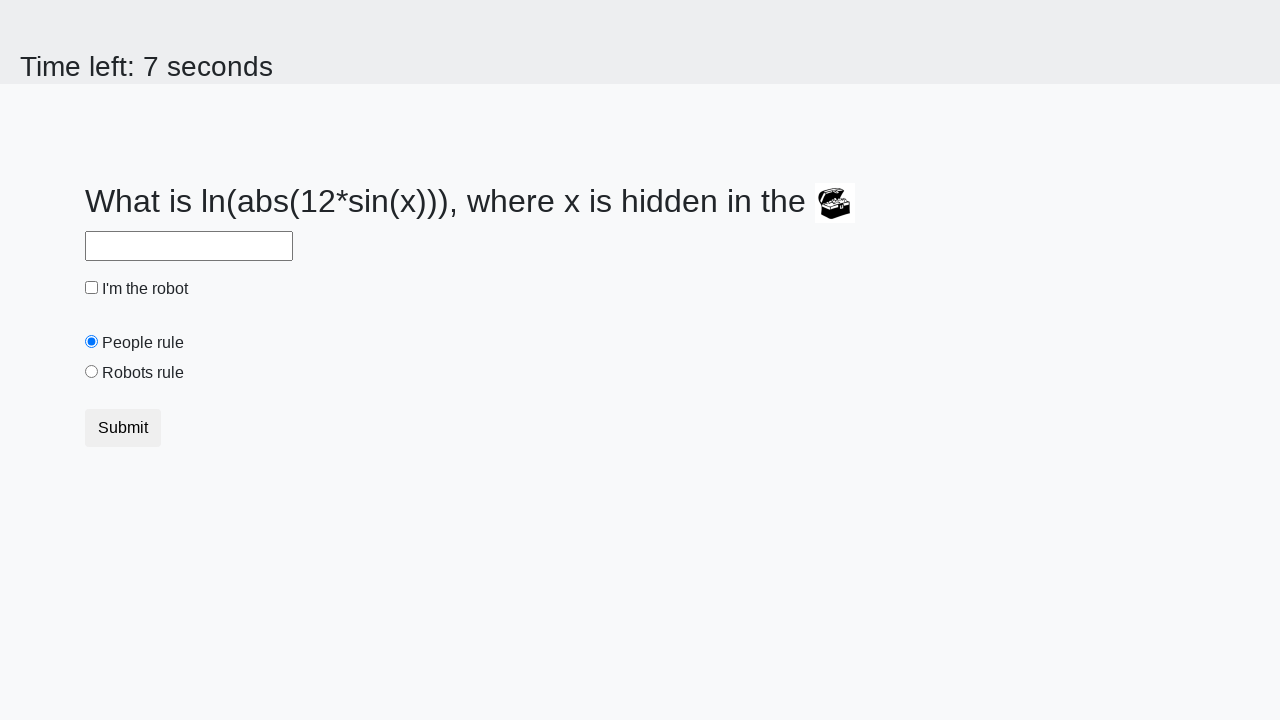

Located treasure element
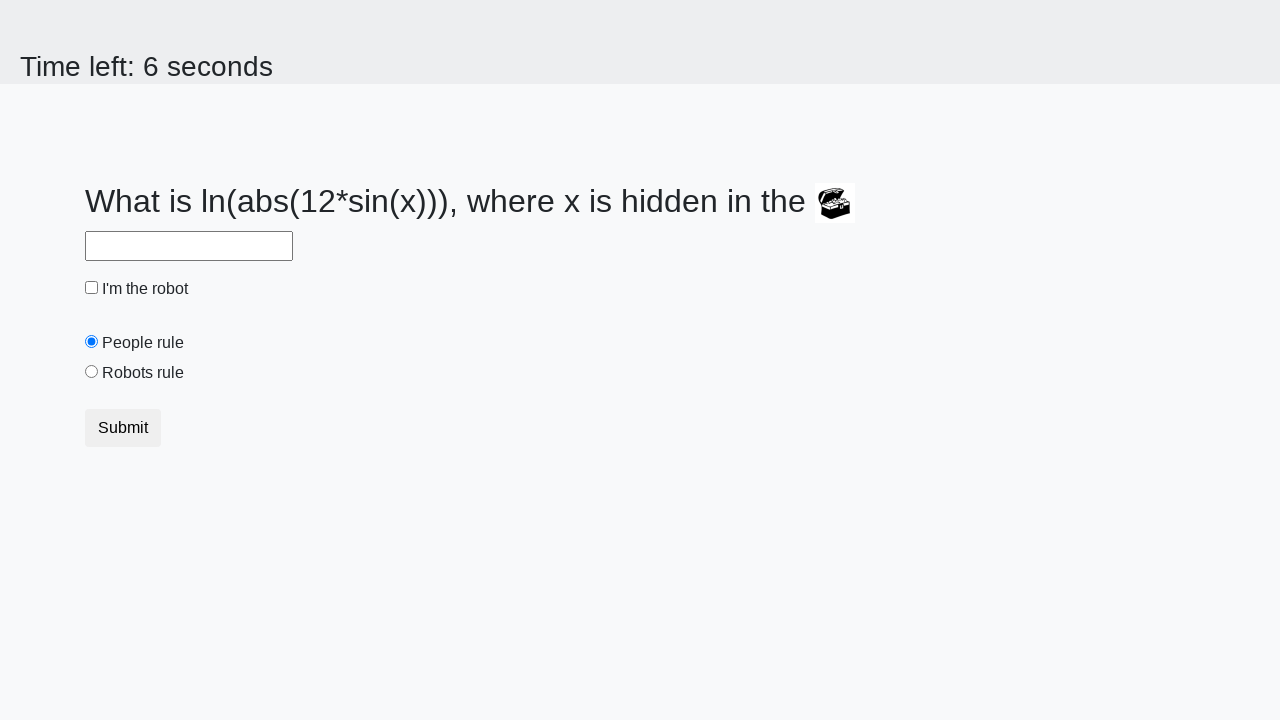

Extracted attribute 'valuex' from treasure element: 364
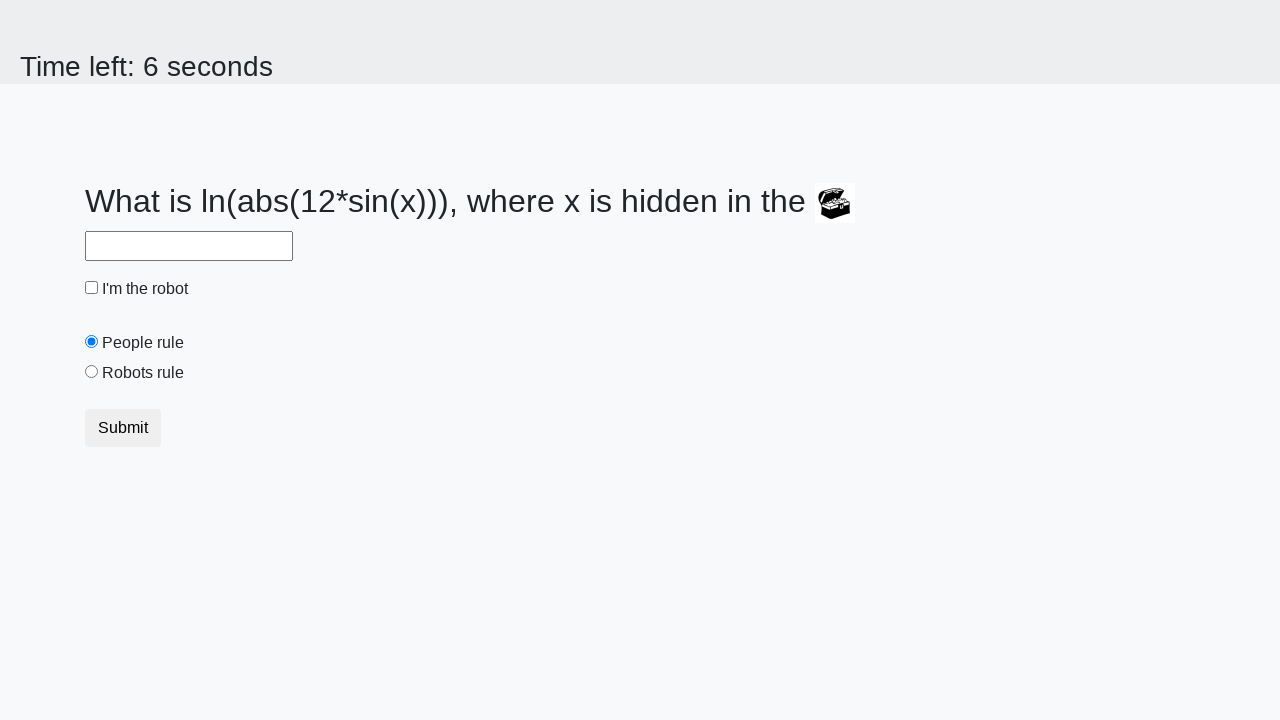

Calculated mathematical result using formula: 1.598395617168332
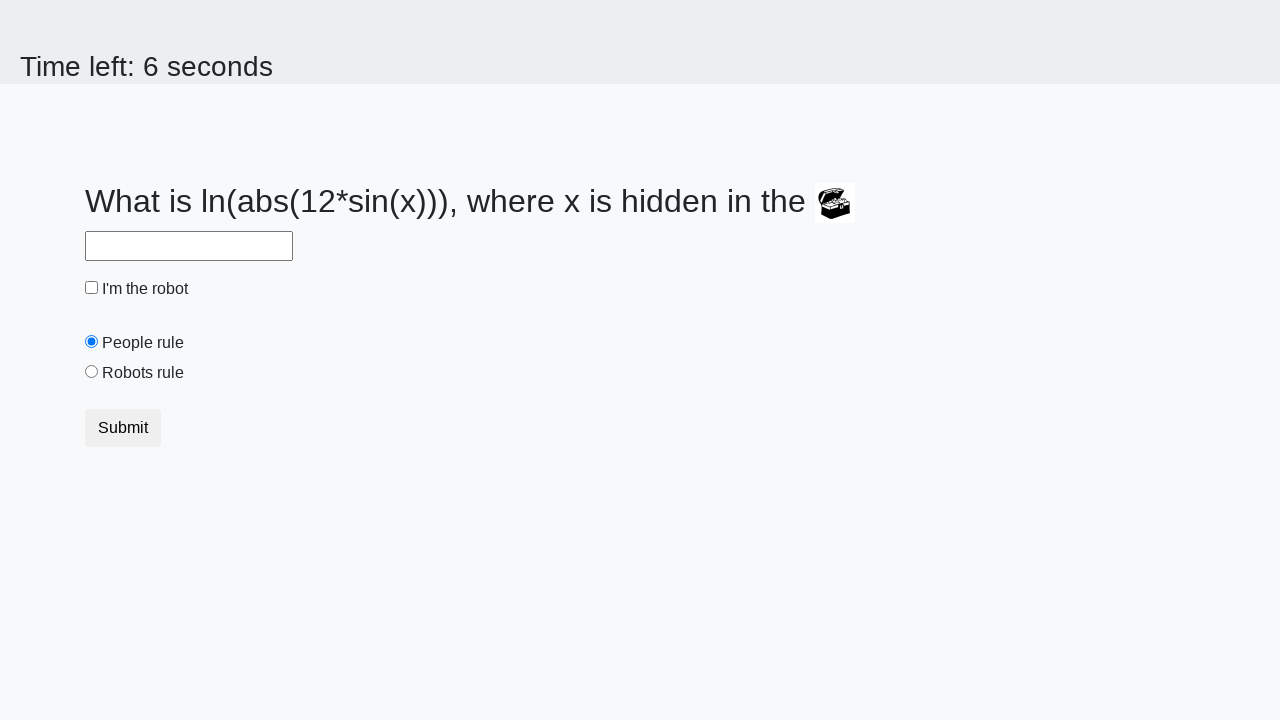

Filled answer field with calculated value: 1.598395617168332 on #answer
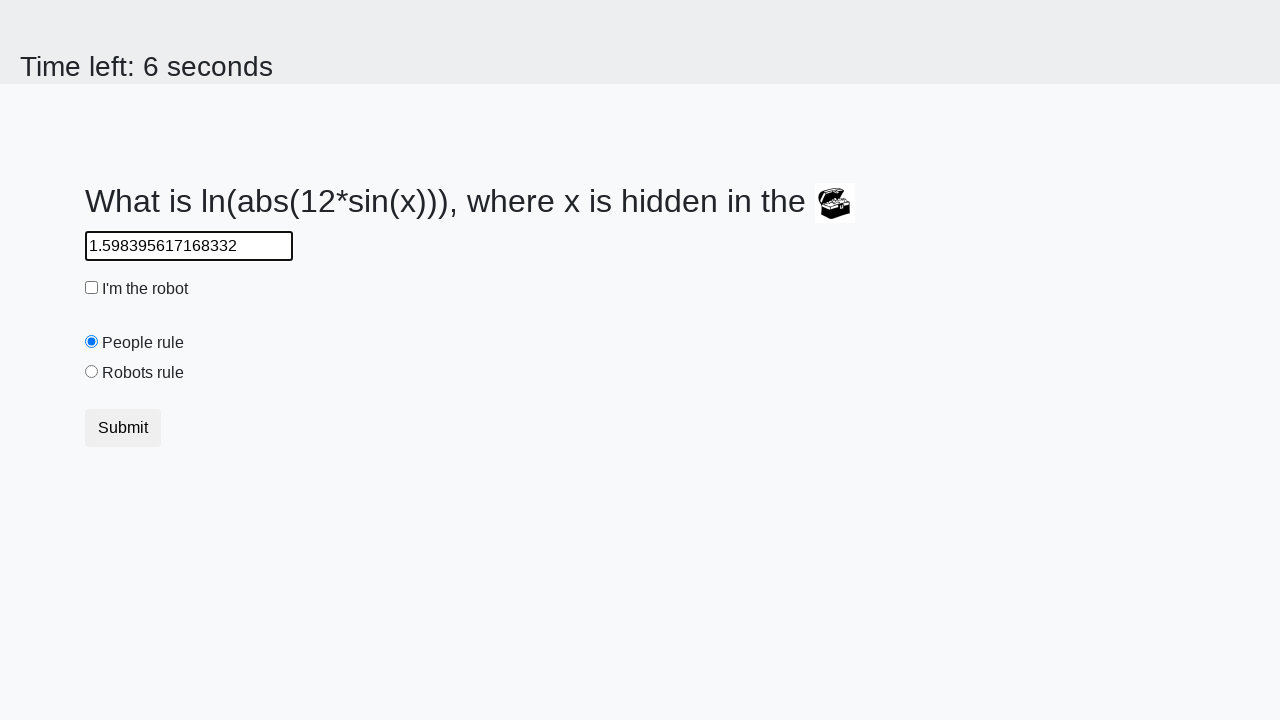

Checked the robot checkbox at (92, 288) on #robotCheckbox
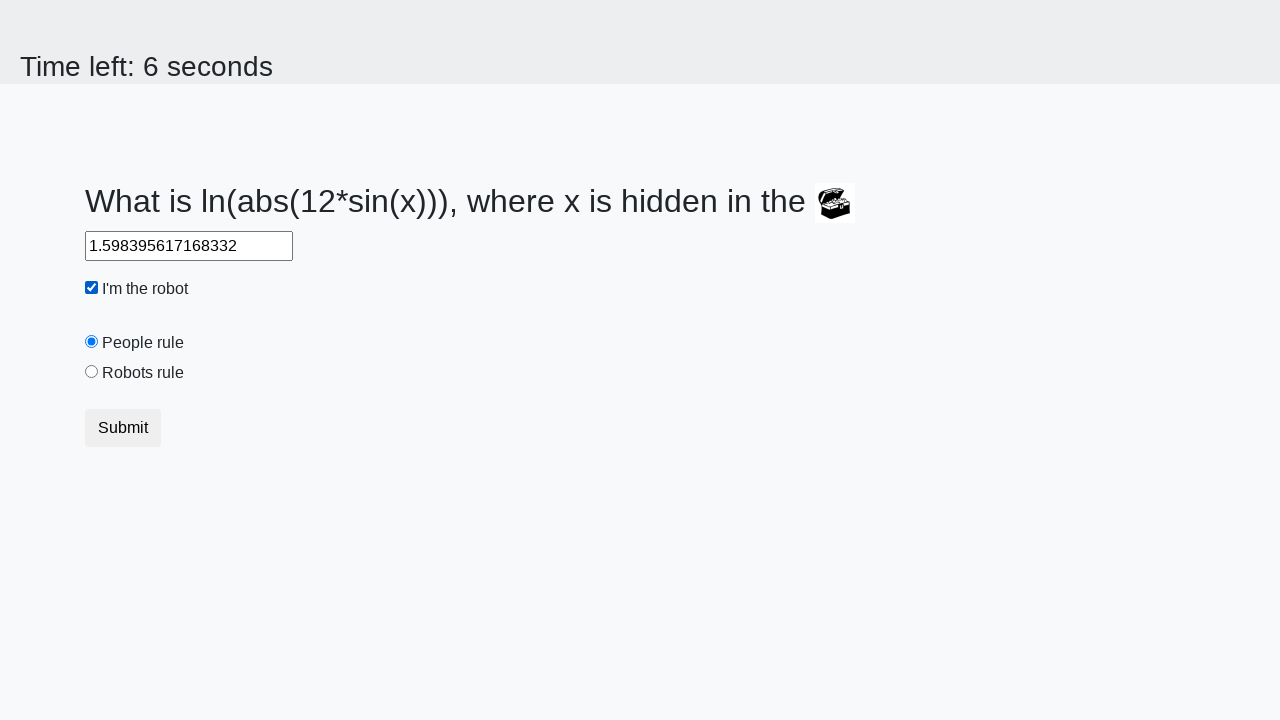

Selected 'robots rule' radio button at (92, 372) on #robotsRule
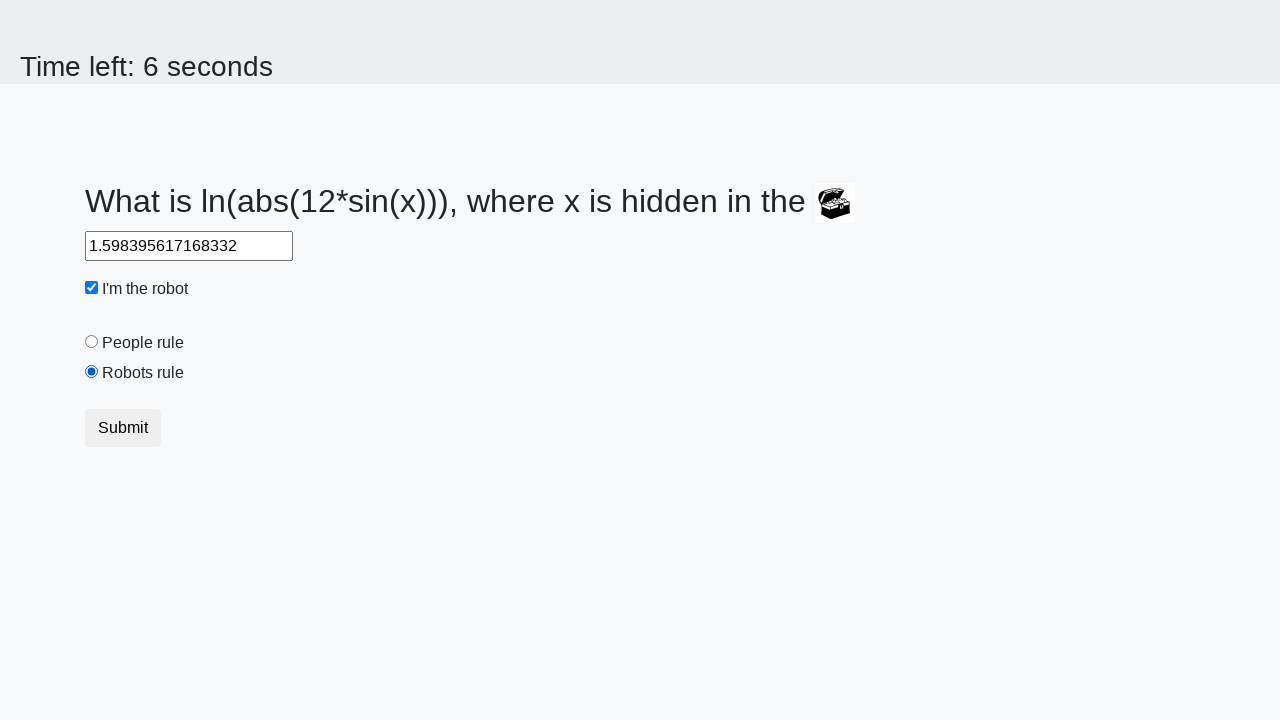

Clicked submit button to submit the form at (123, 428) on button[type='submit']
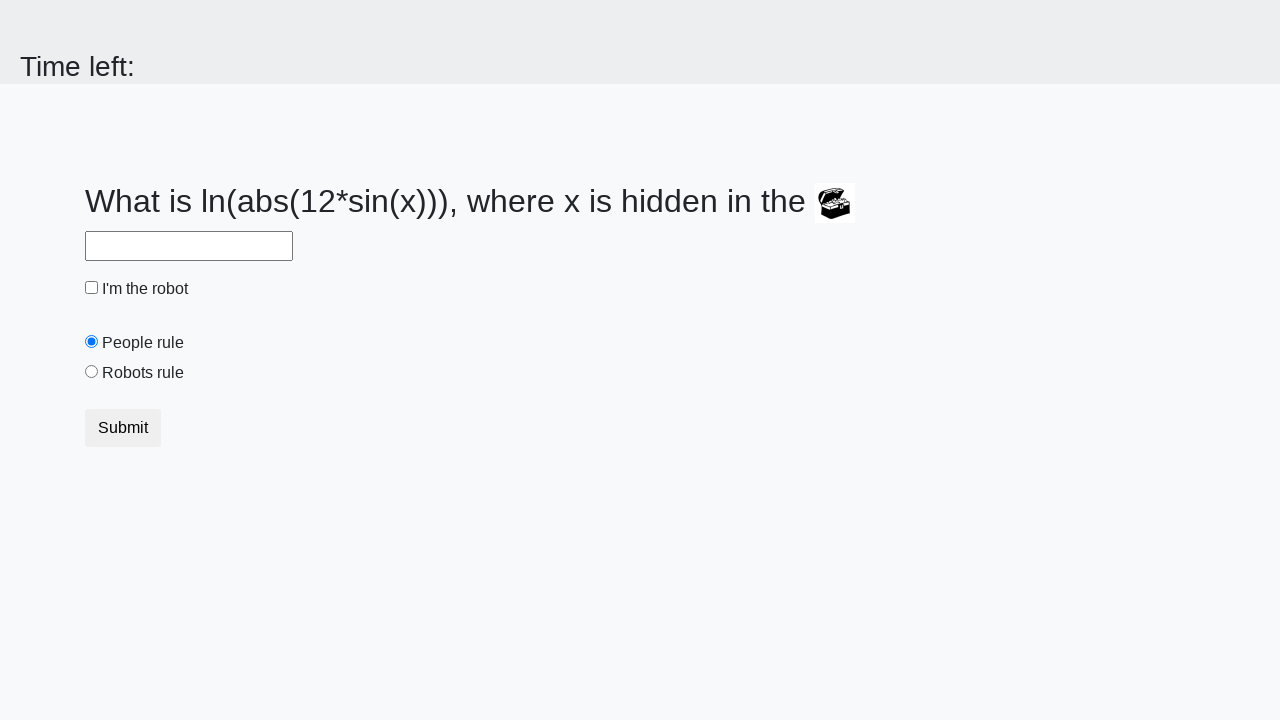

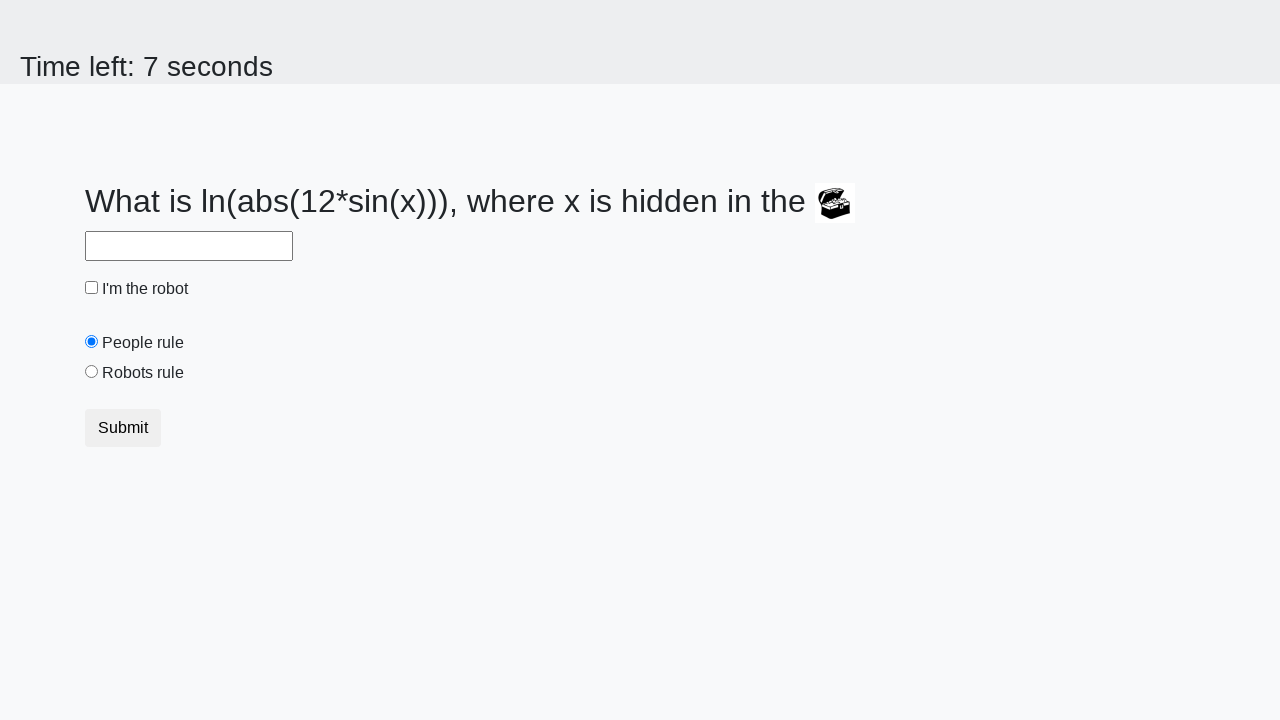